Navigates to Google's products page and verifies that a product image element is present on the page using both XPath and CSS selector locators.

Starting URL: https://about.google/products/

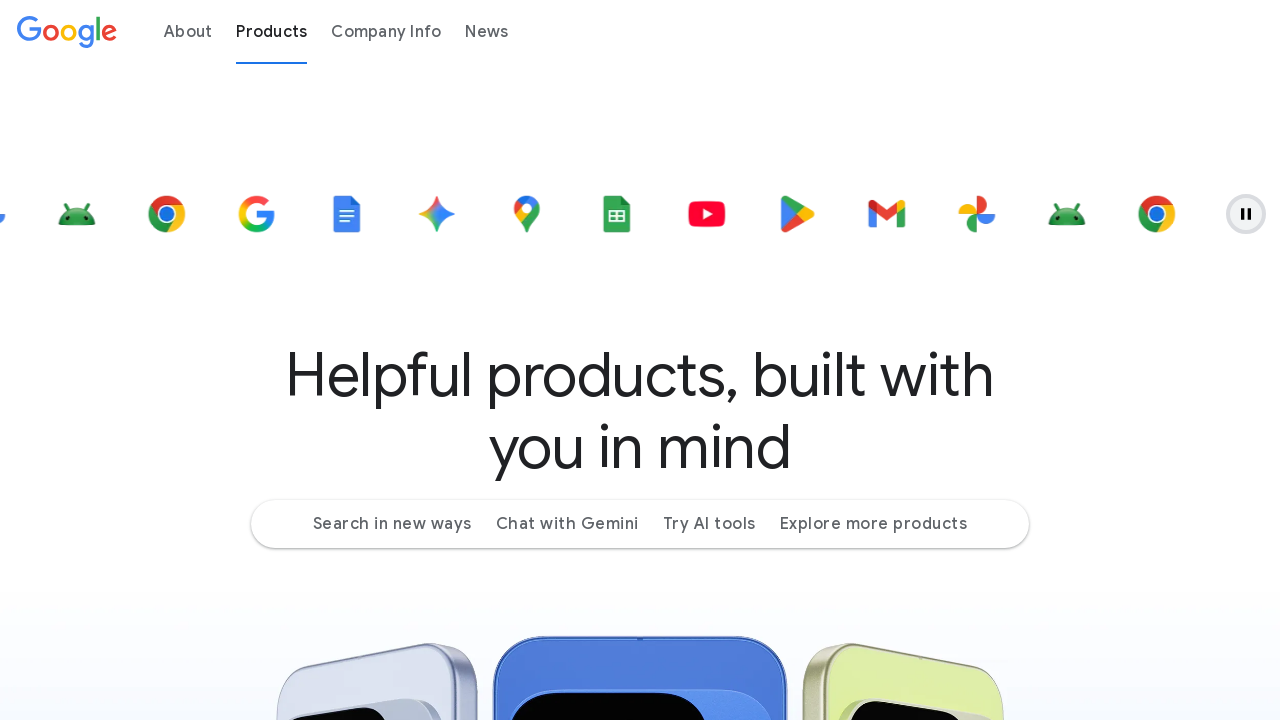

Navigated to Google's products page
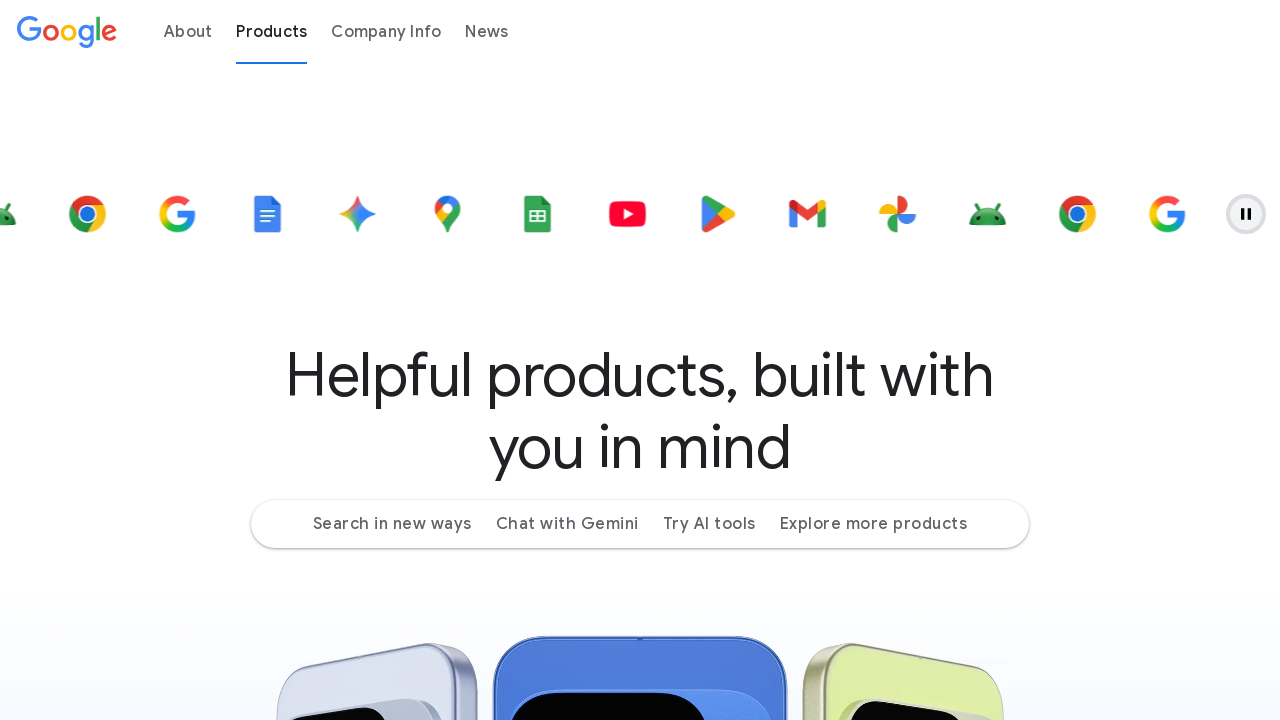

Product image element became visible using CSS selector
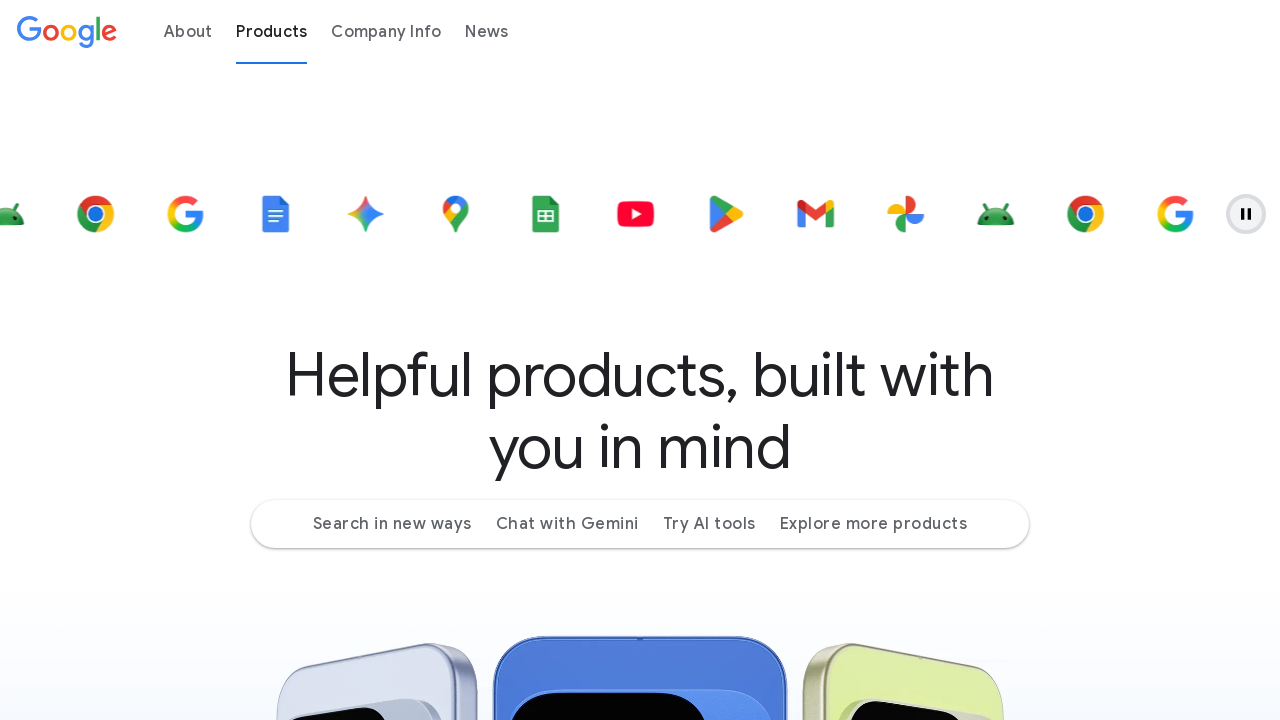

Verified product image element is present using XPath locator
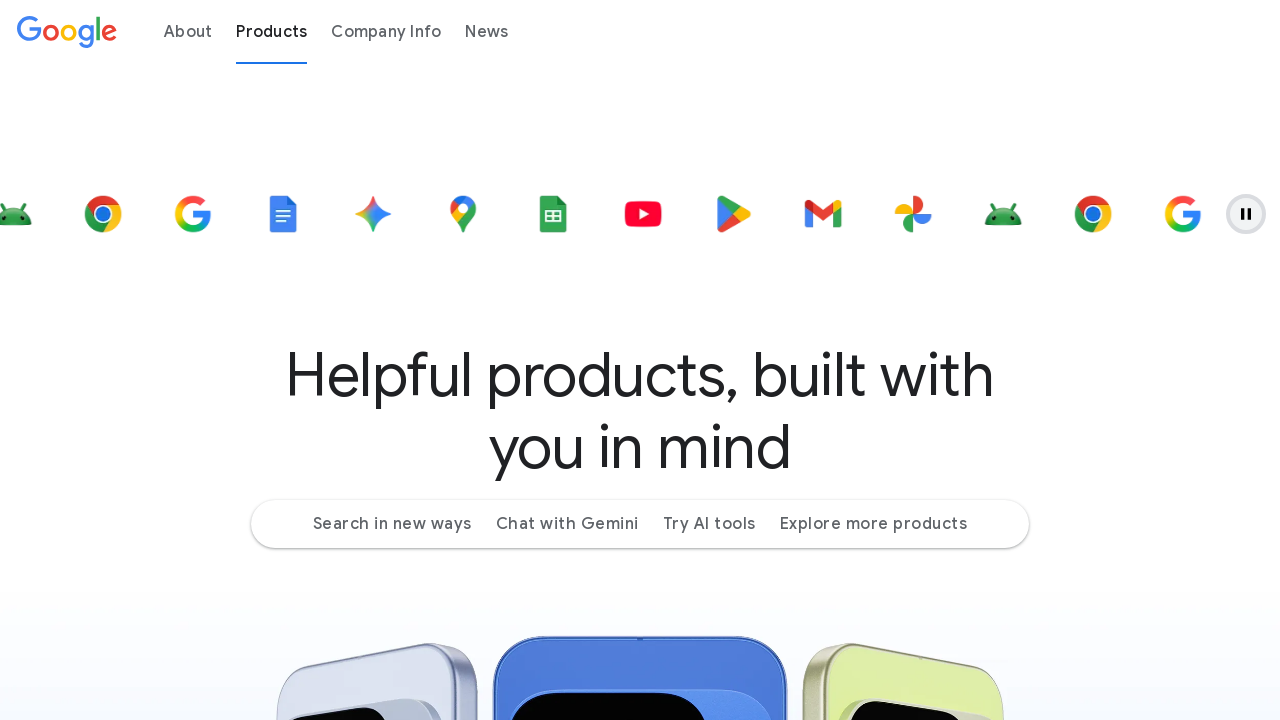

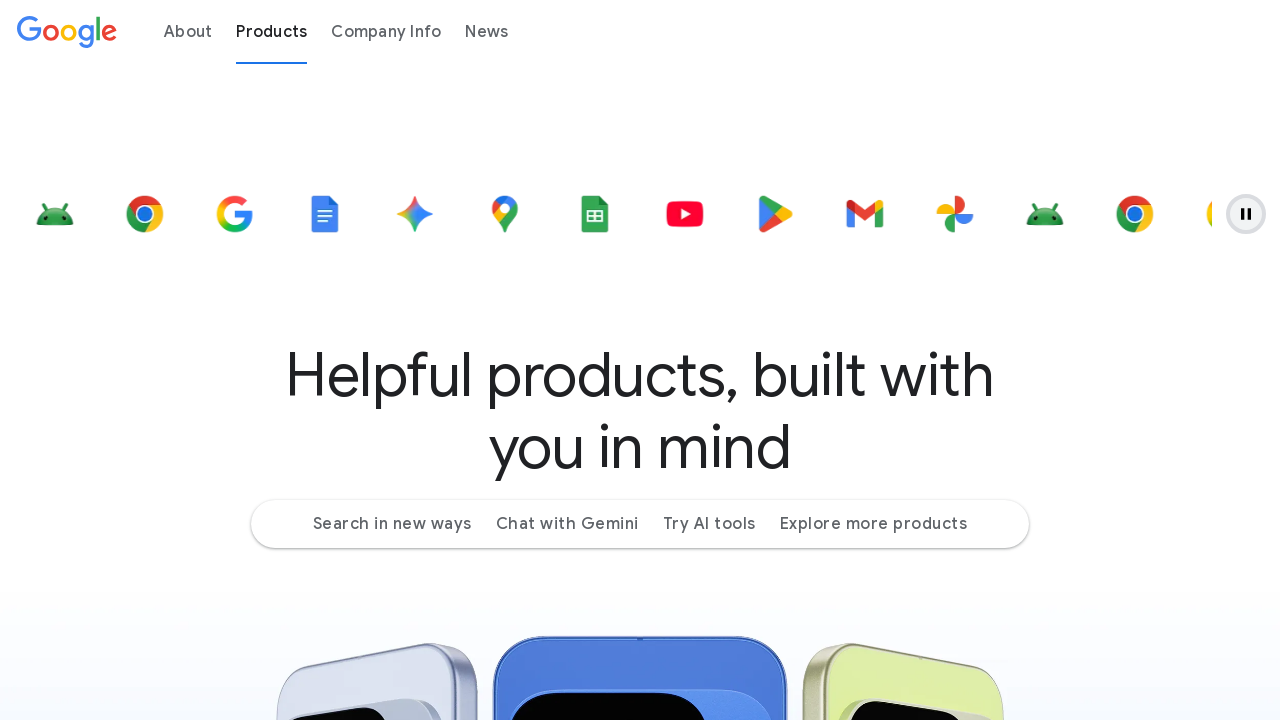